Tests a math exercise page by reading two numbers, calculating their sum, selecting the correct answer from a dropdown, and submitting the form

Starting URL: http://suninjuly.github.io/selects1.html

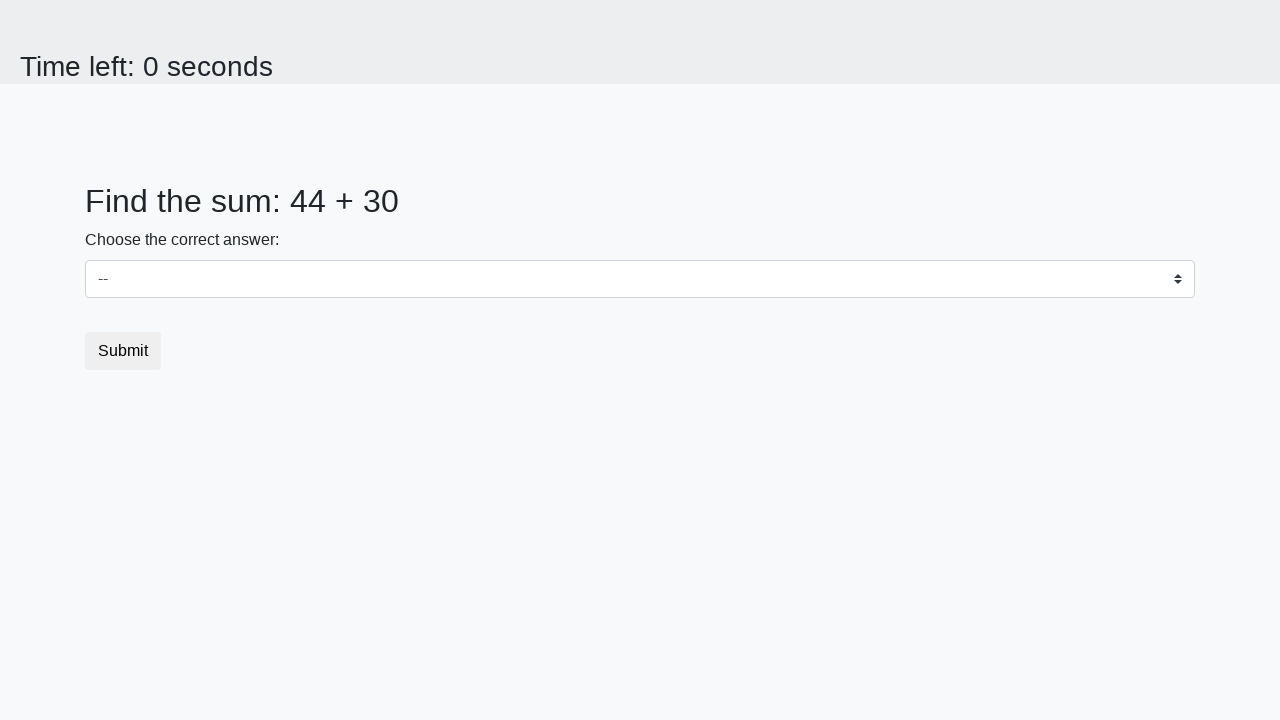

Read first number from #num1 element
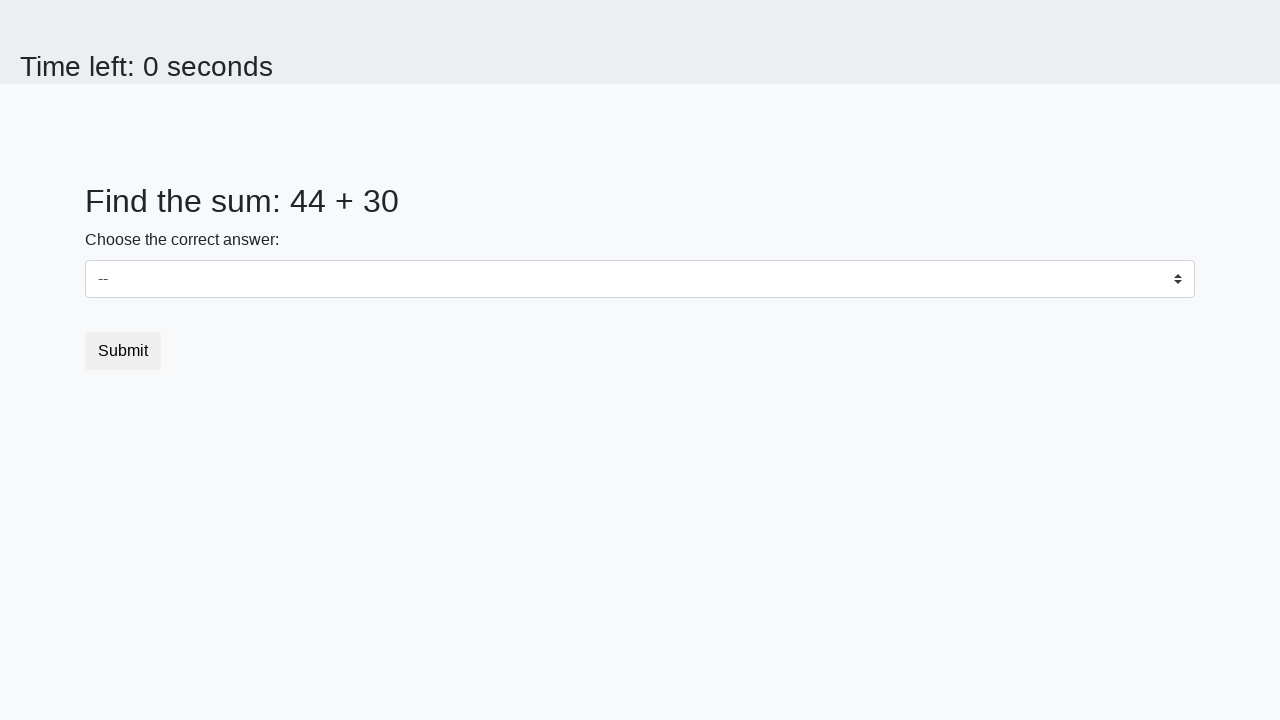

Read second number from #num2 element
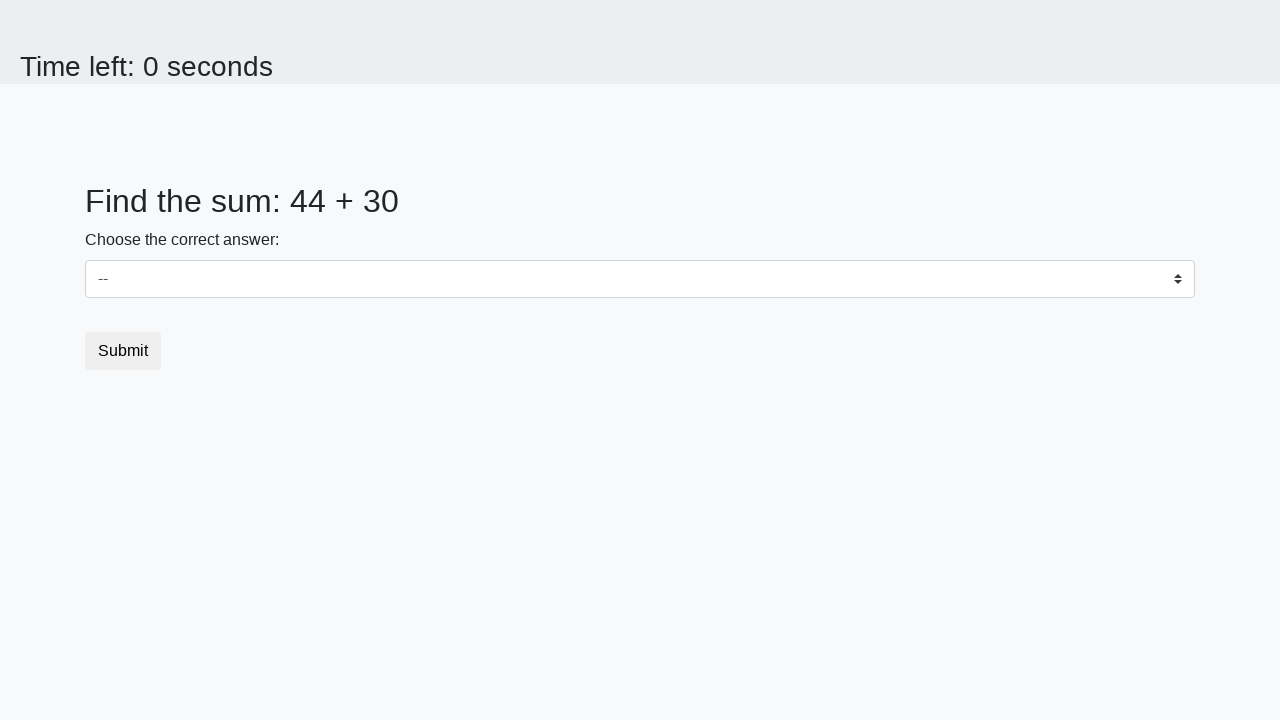

Calculated sum: 44 + 30 = 74
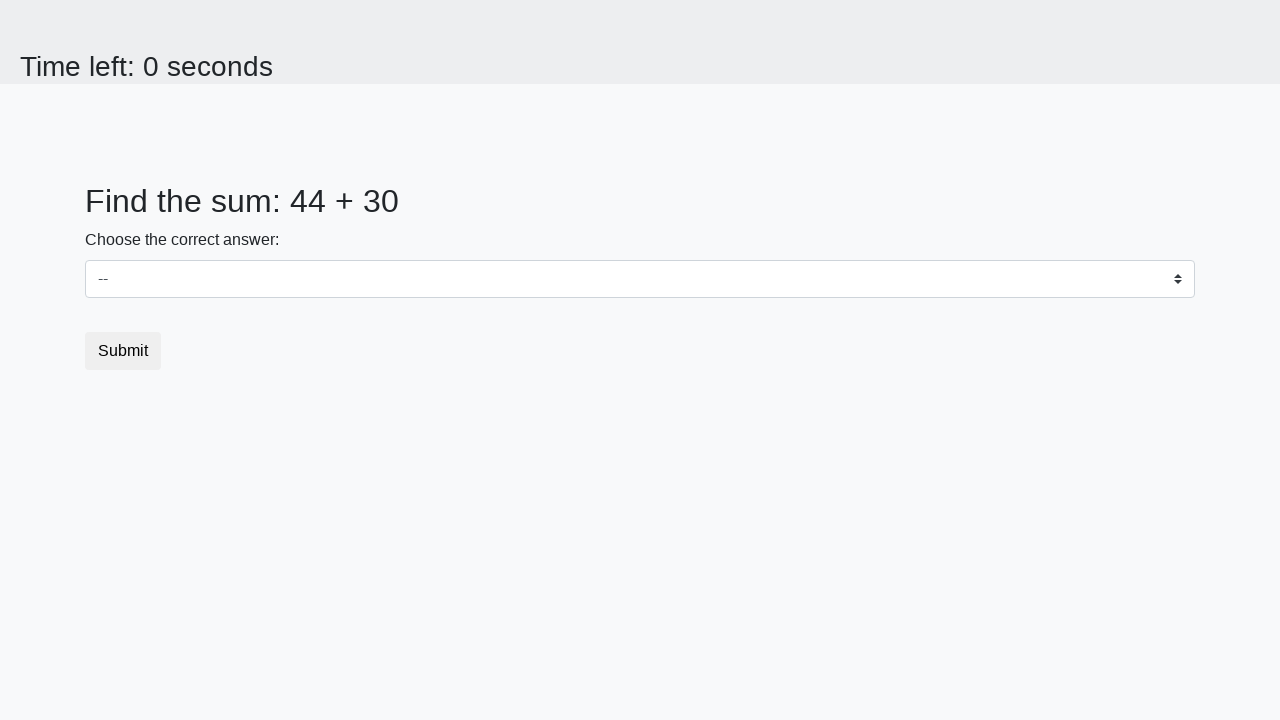

Selected correct answer '74' from dropdown on select
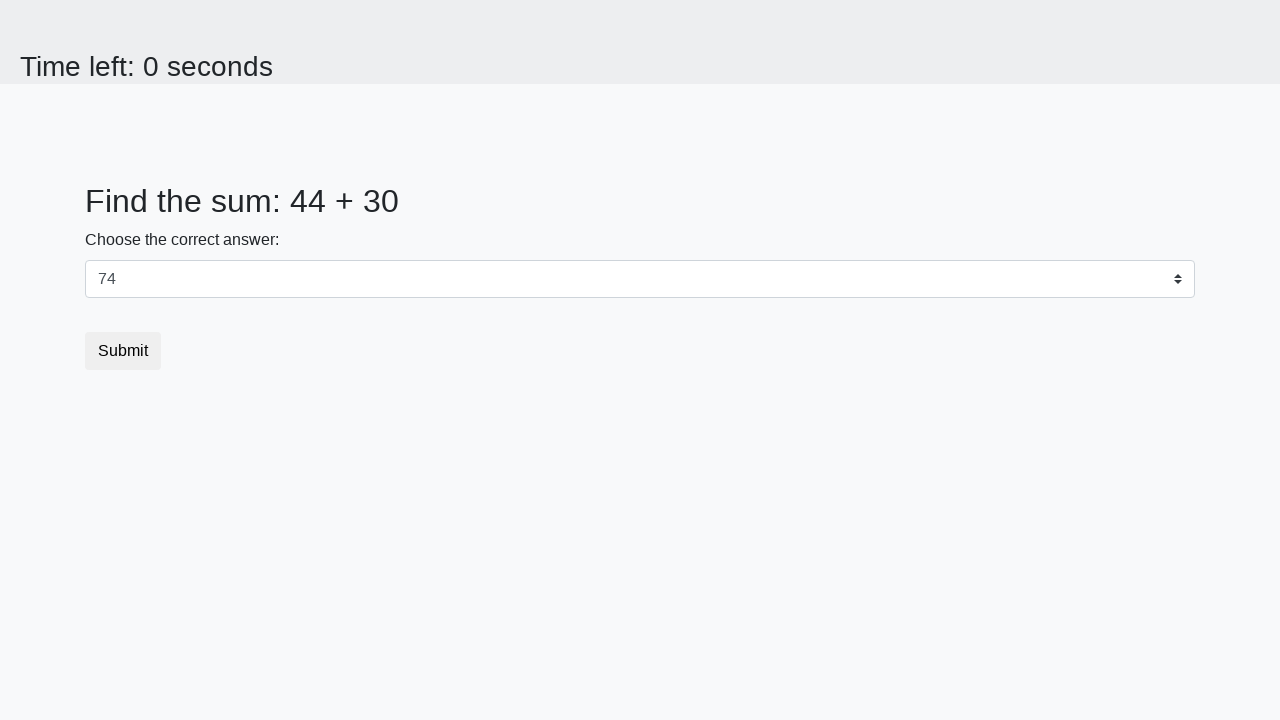

Clicked submit button to complete the math exercise at (123, 351) on button.btn
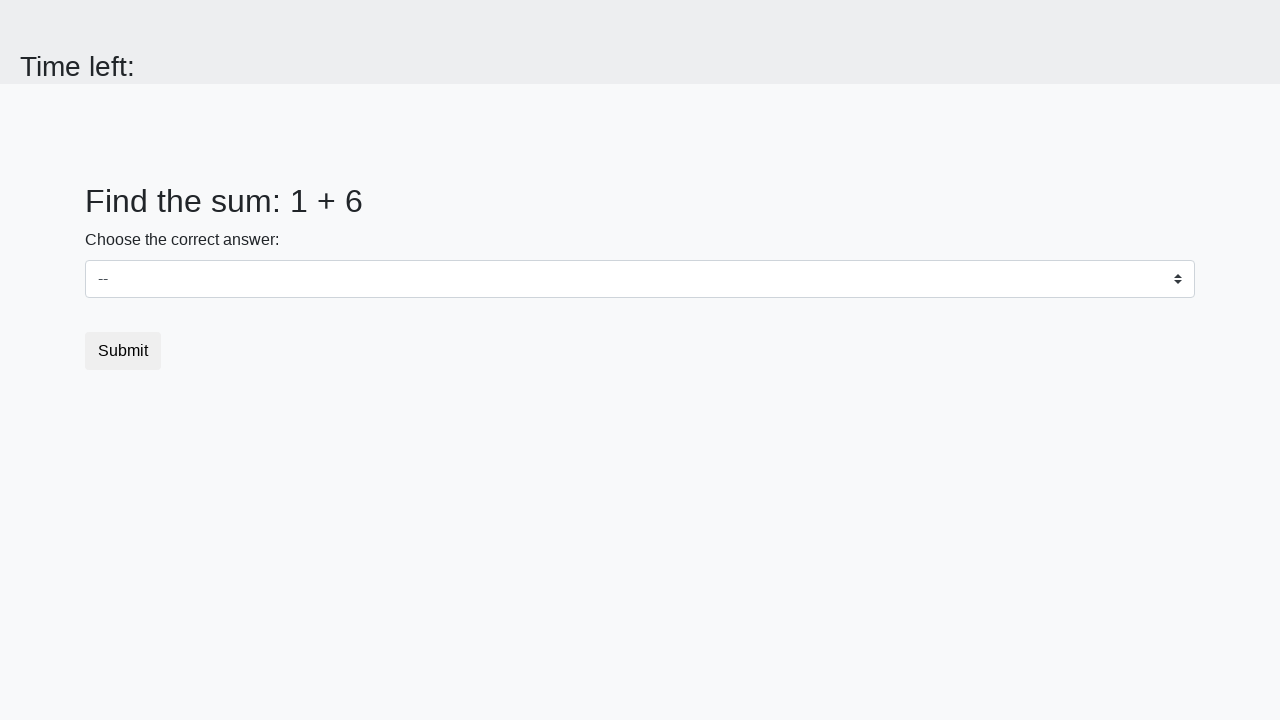

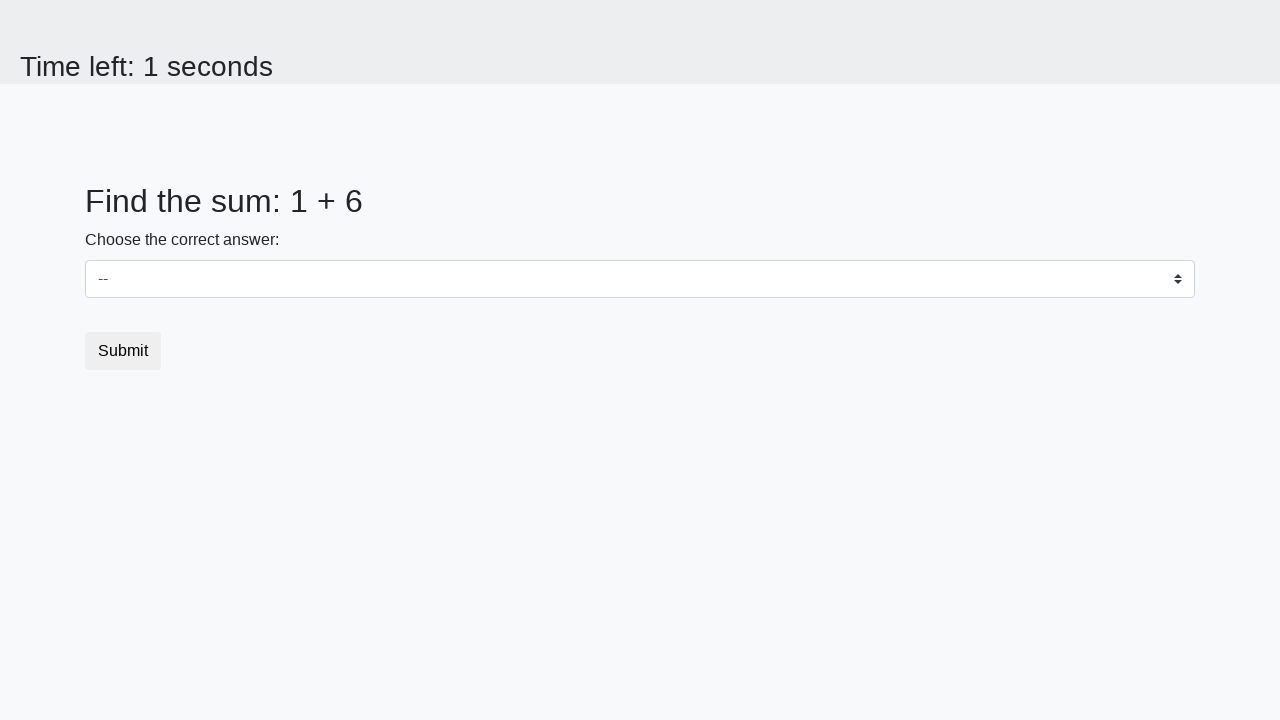